Tests the add/remove elements functionality by clicking the "Add Element" button to create a new element, then clicking the "Delete" button to remove it.

Starting URL: https://the-internet.herokuapp.com/add_remove_elements/

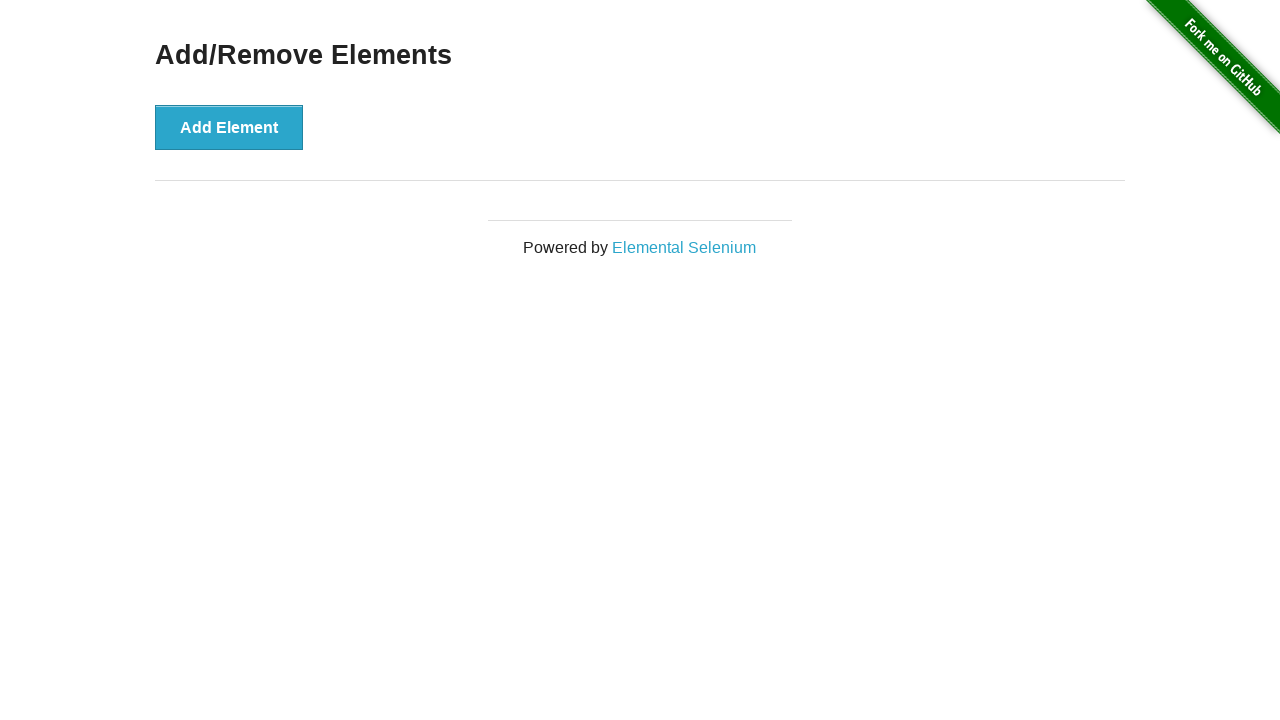

Clicked 'Add Element' button to create a new element at (229, 127) on xpath=//button[text()='Add Element']
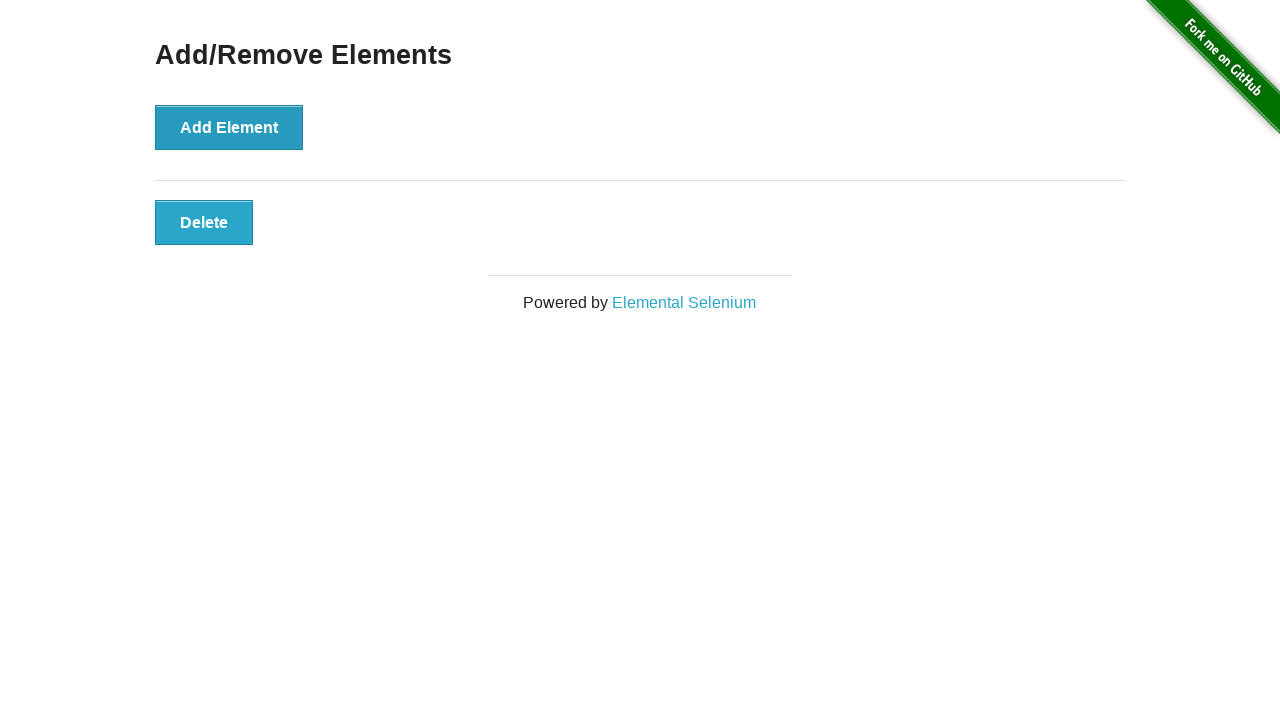

Delete button appeared after adding element
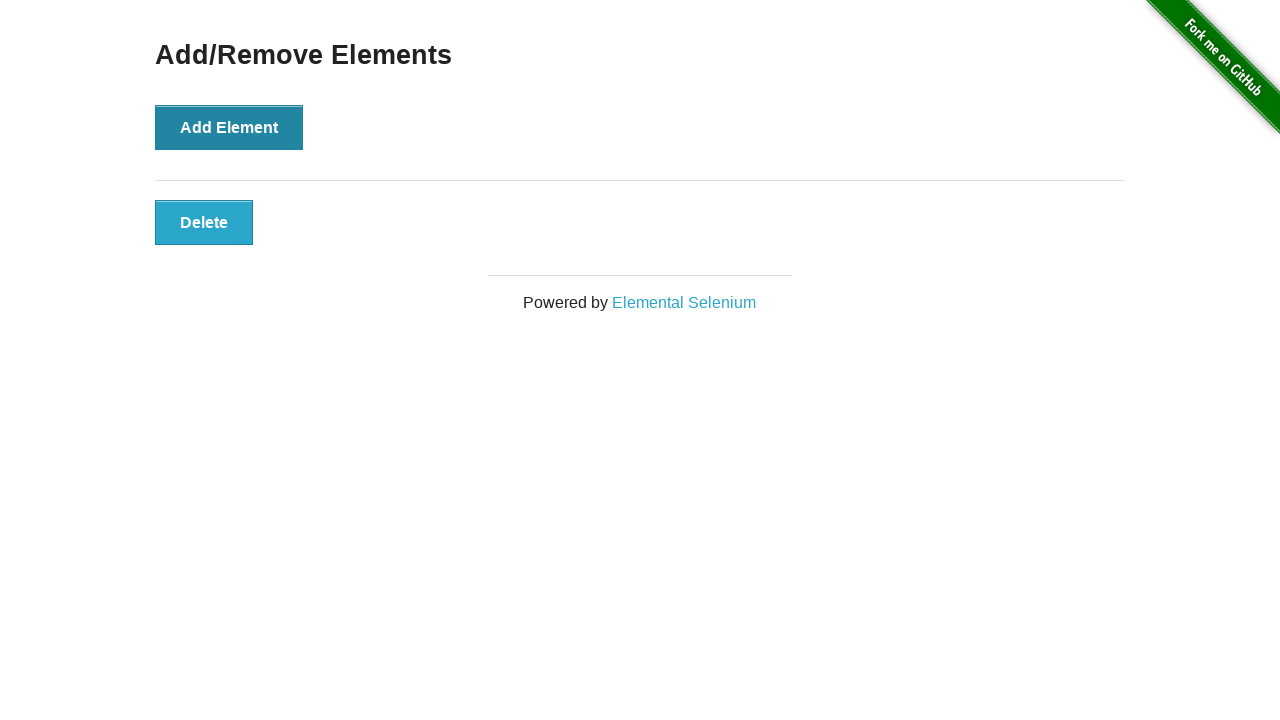

Clicked 'Delete' button to remove the added element at (204, 222) on xpath=//button[text()='Delete']
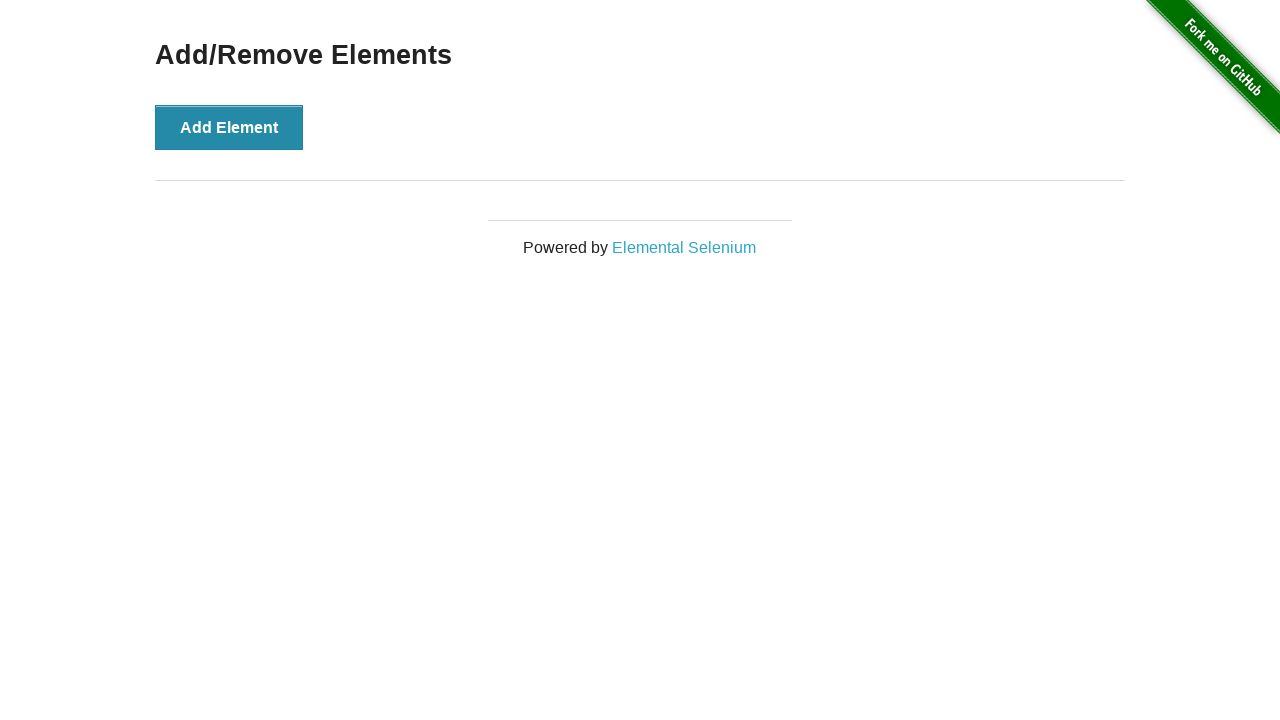

Verified Delete button is no longer visible after removal
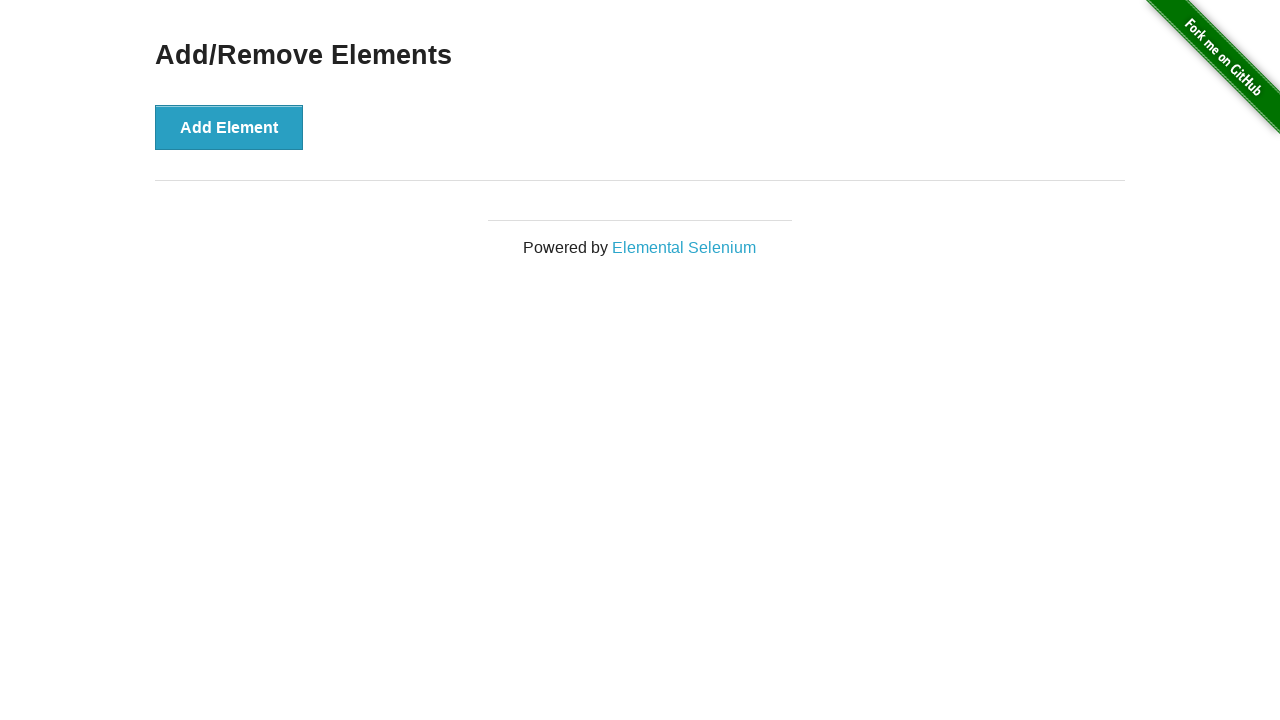

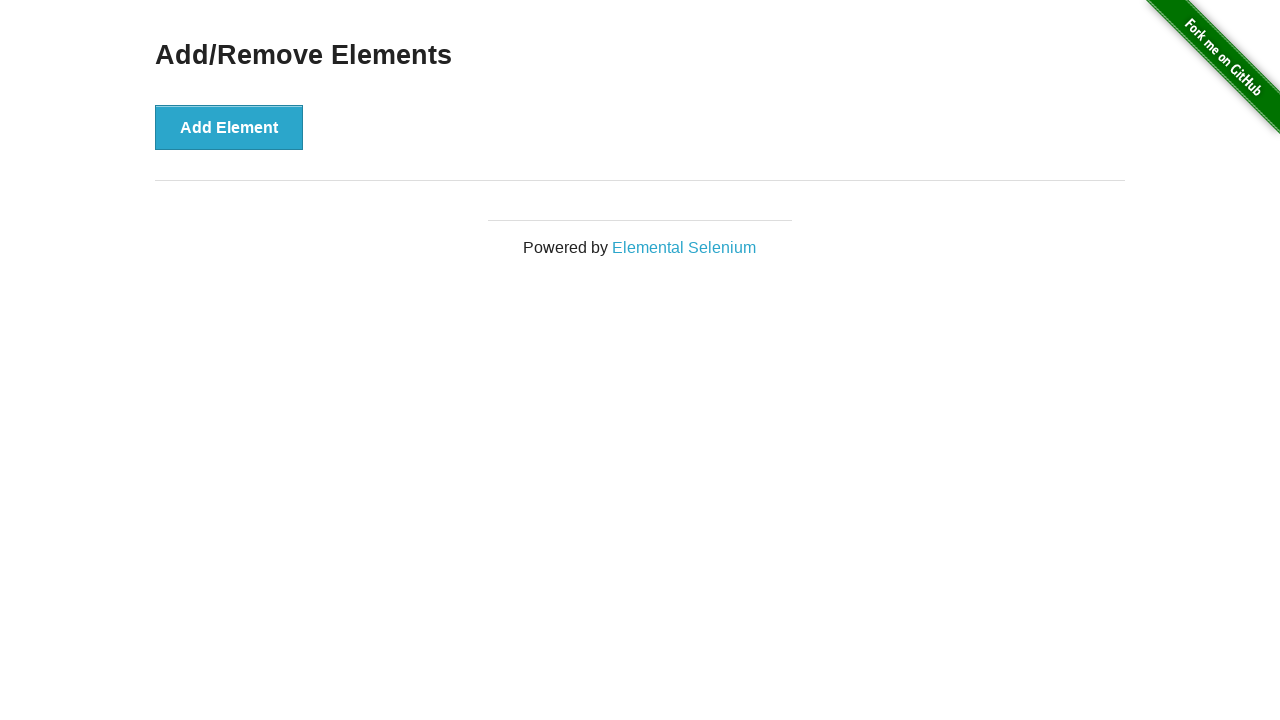